Tests selecting and clicking a specific link from multiple matching elements using index

Starting URL: https://the-internet.herokuapp.com/

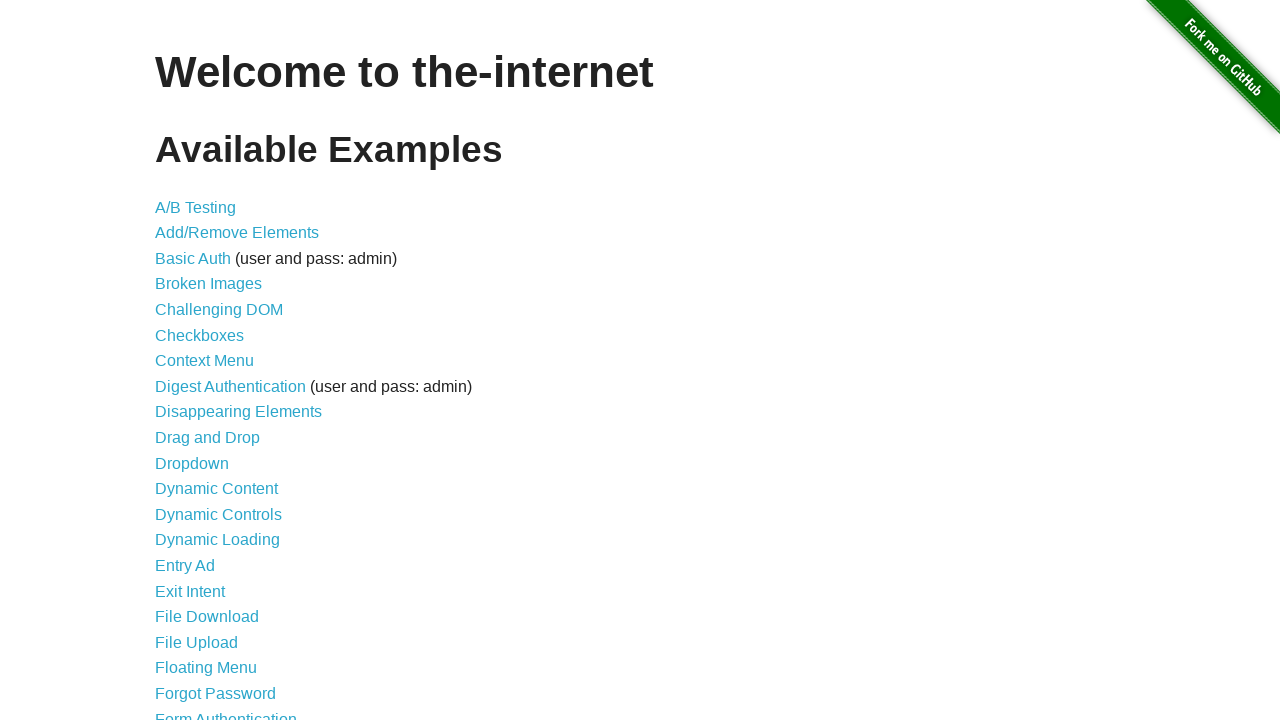

Clicked the 11th link (index 10) from multiple matching link elements at (208, 438) on a >> nth=10
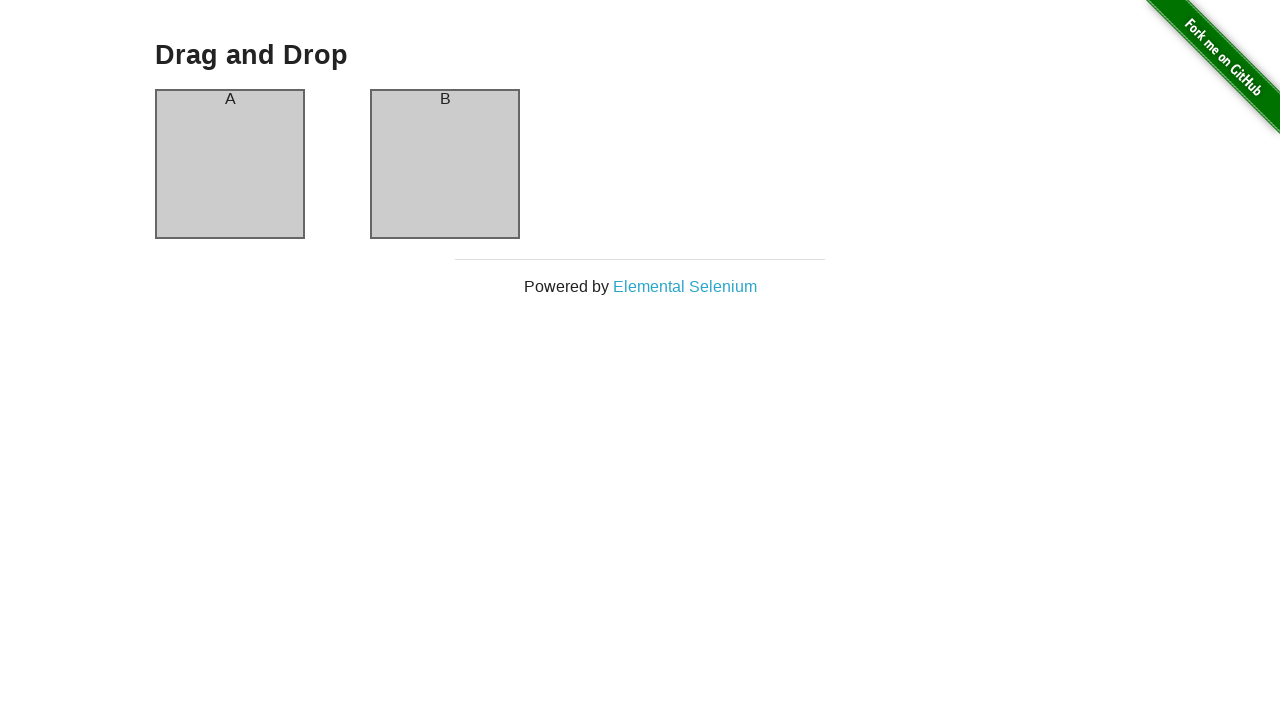

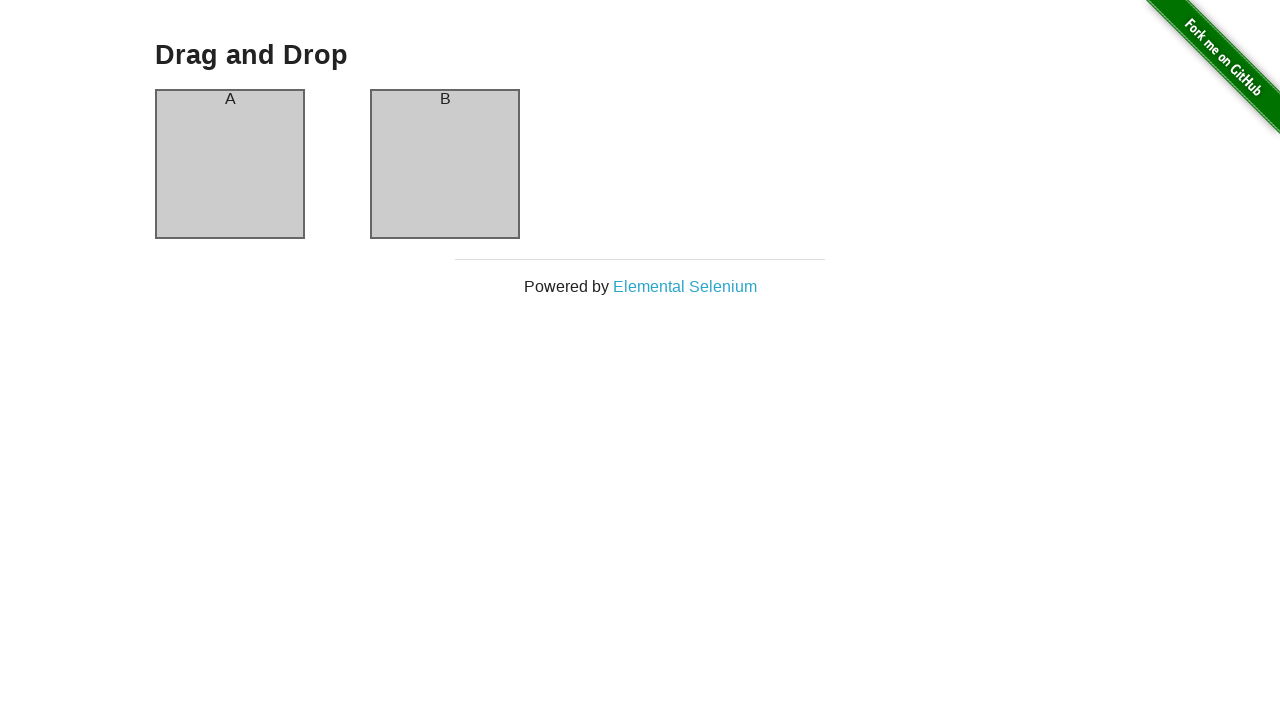